Navigates to the BTES website homepage and maximizes the browser window to verify the page loads correctly.

Starting URL: https://www.btes.co.in/

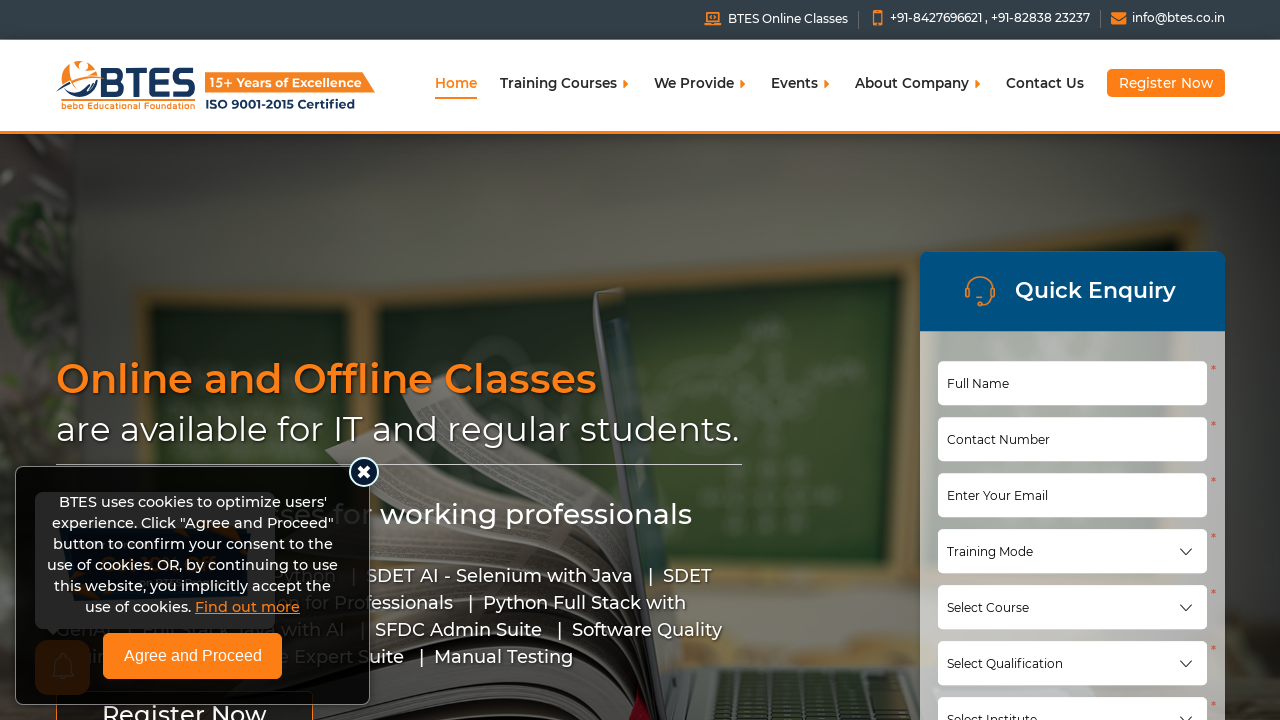

Set viewport size to 1920x1080 to maximize browser window
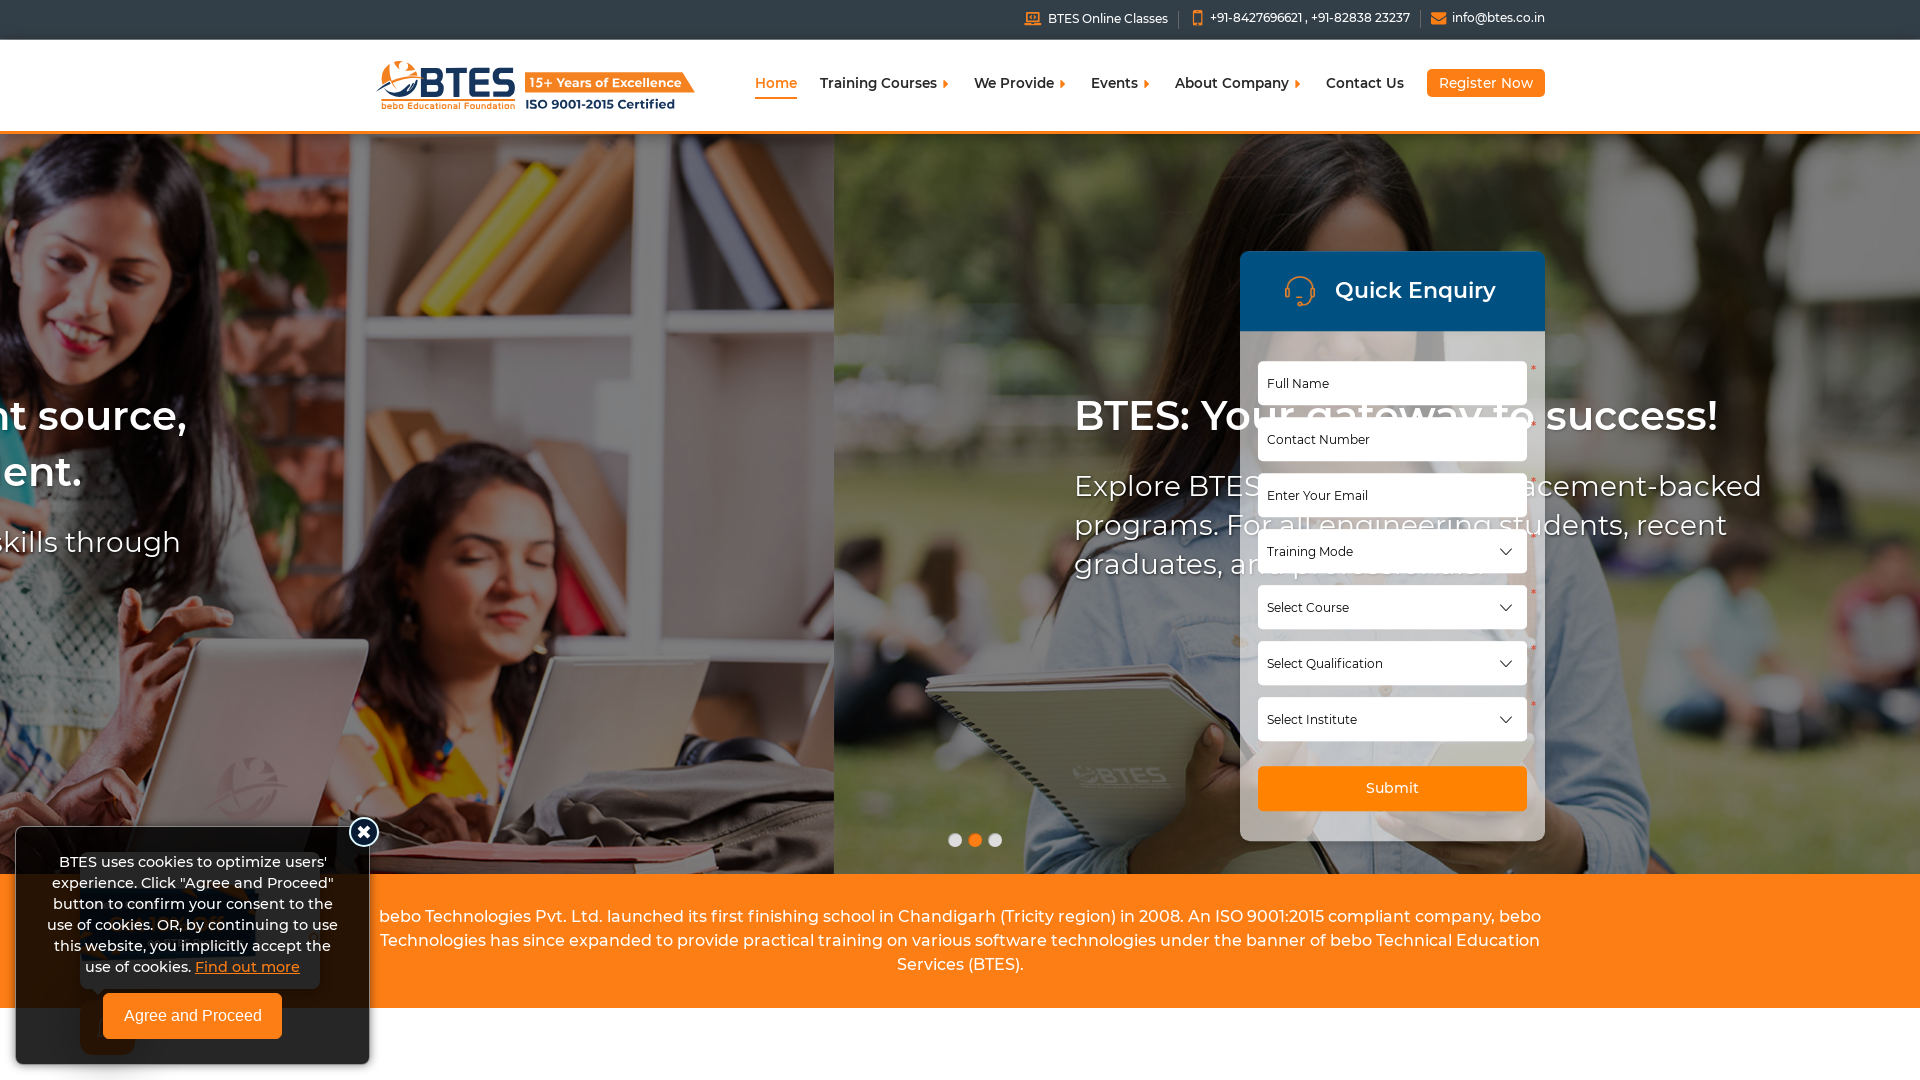

Page loaded successfully - DOM content loaded
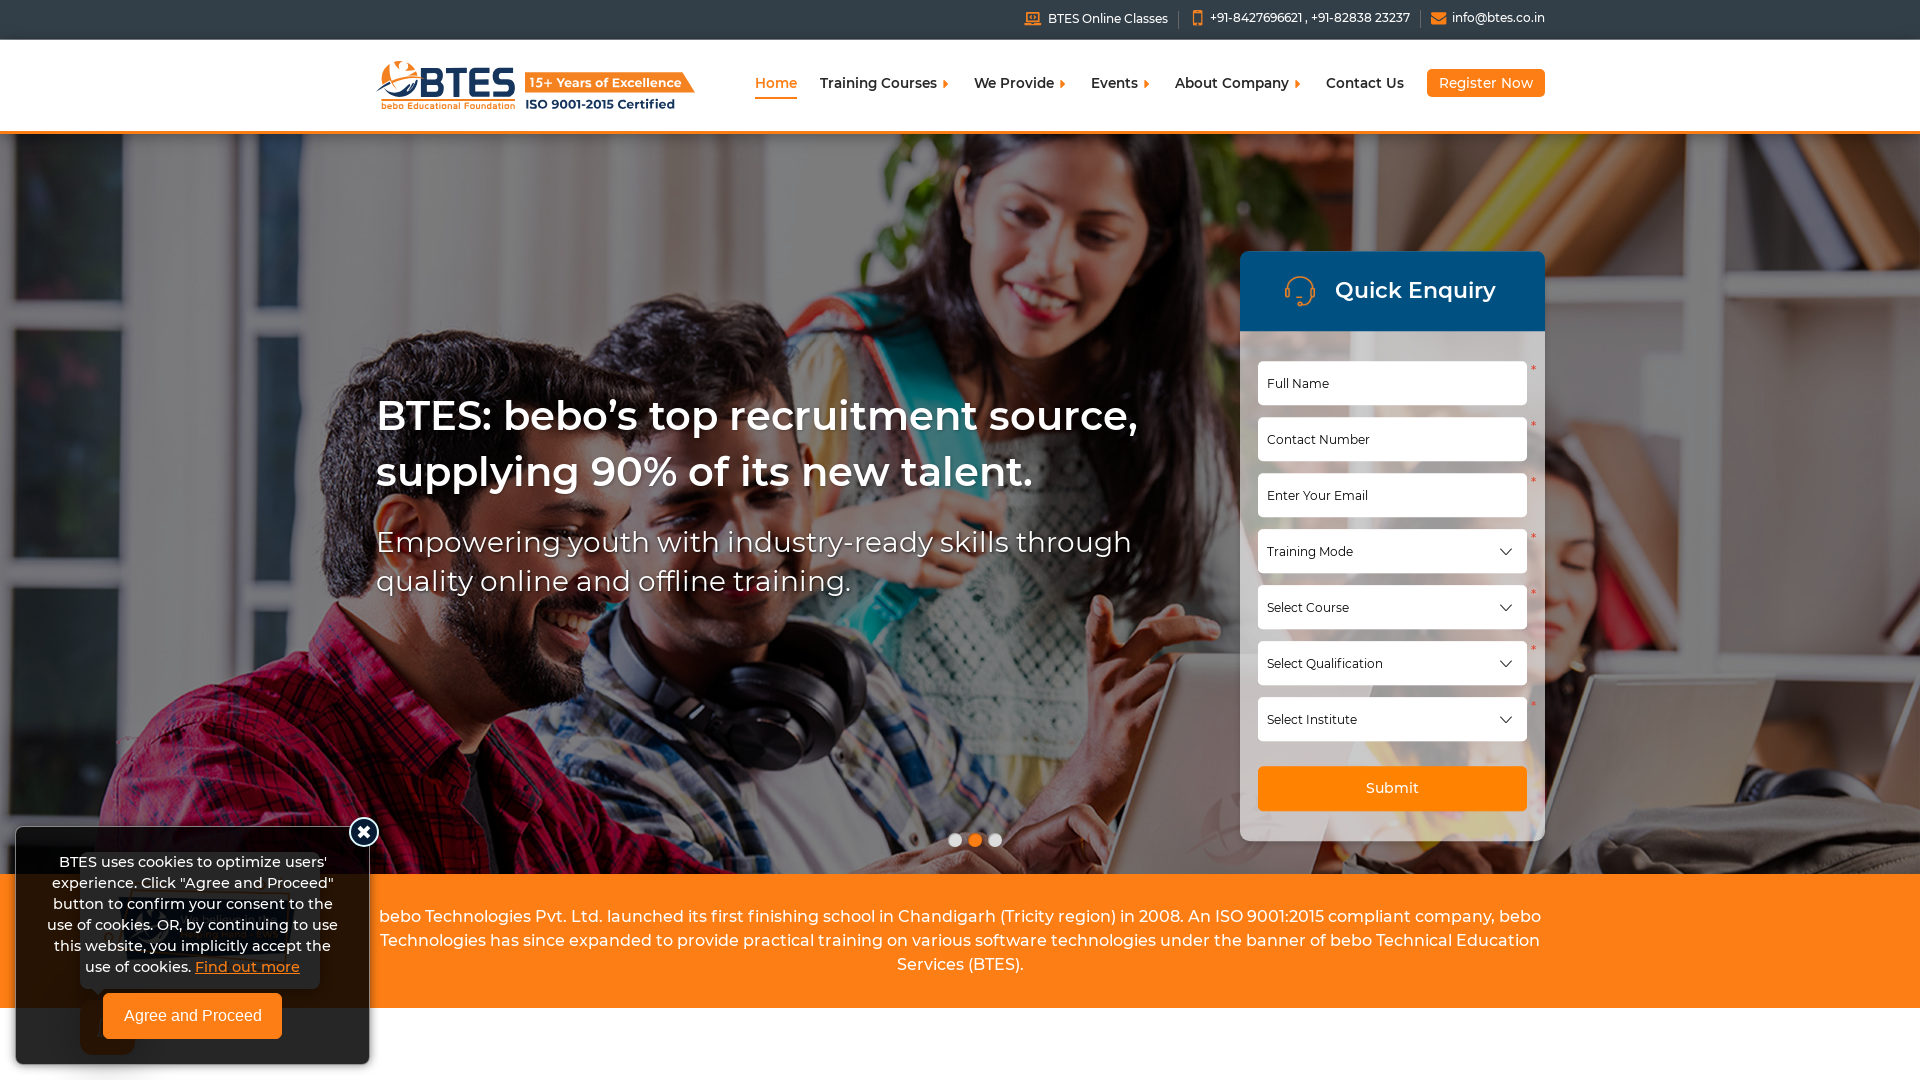

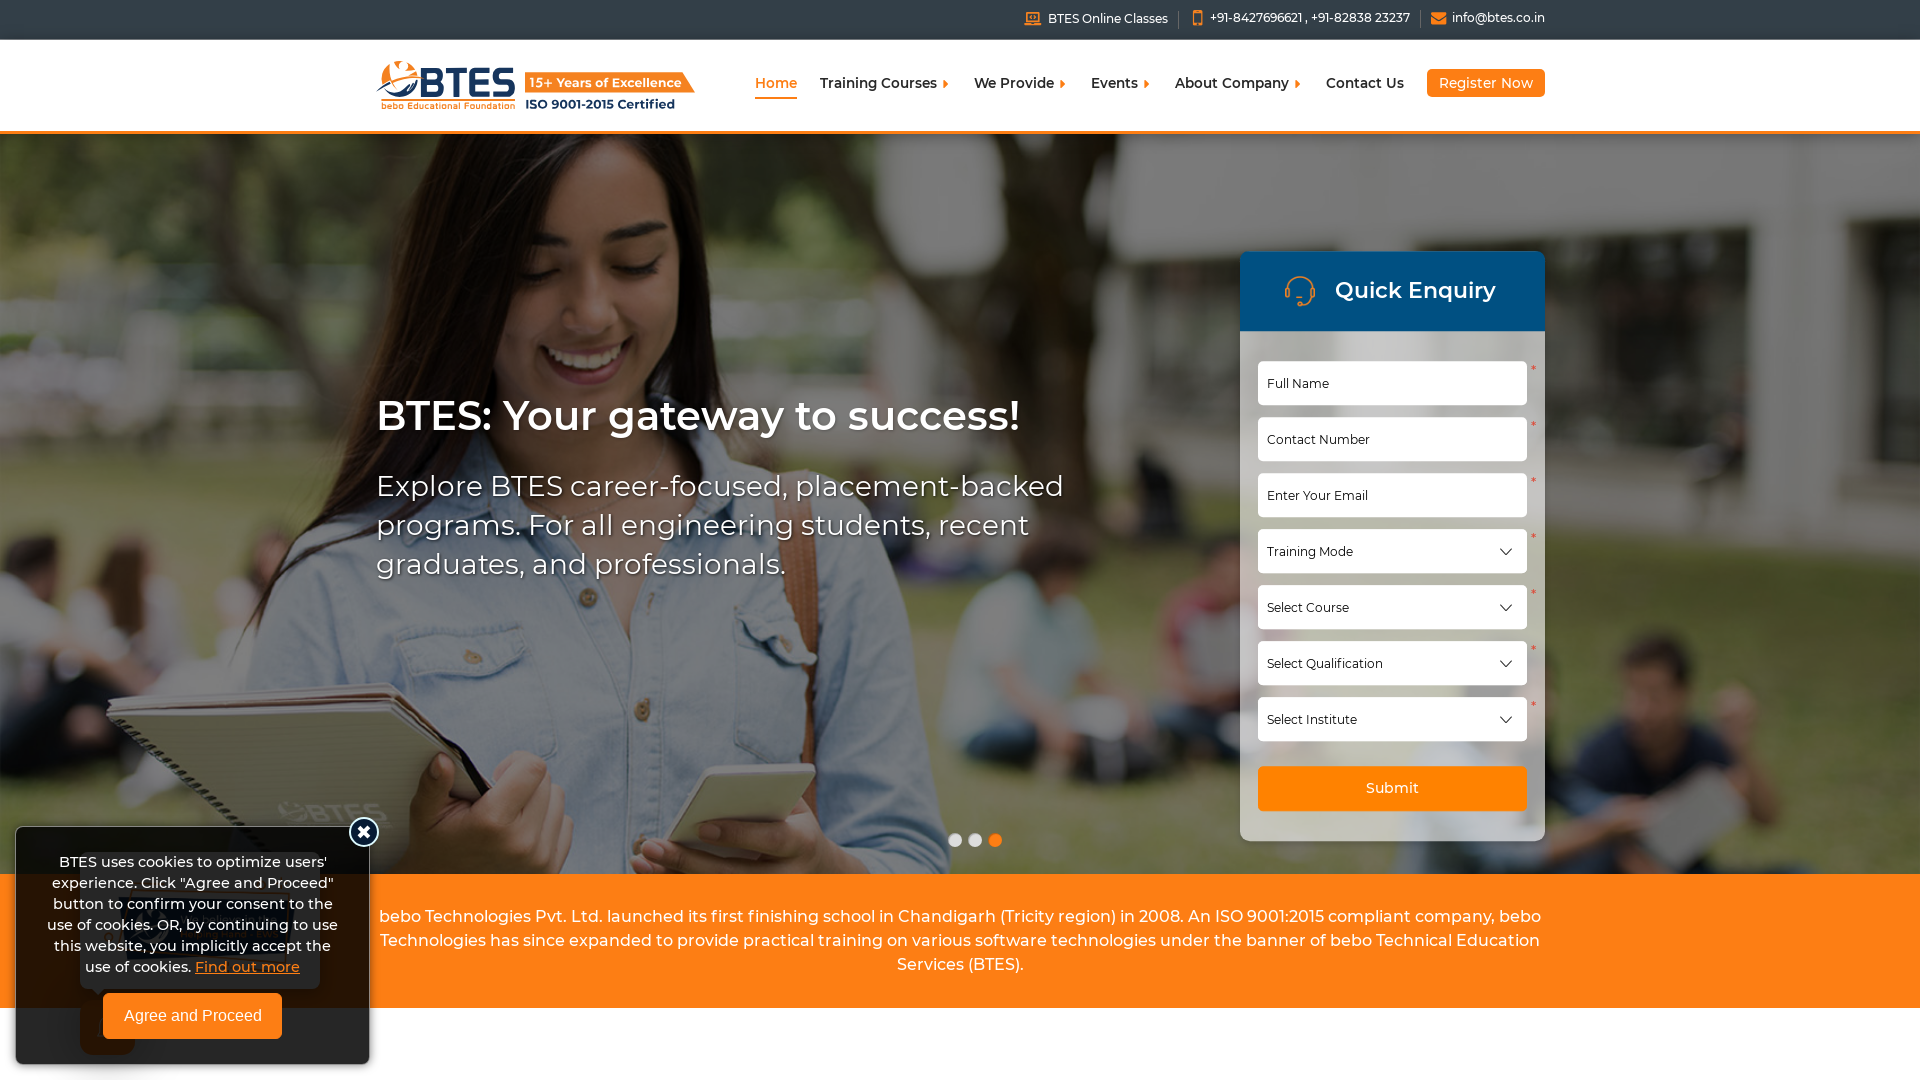